Tests JavaScript prompt alert functionality by switching to an iframe, clicking a button to trigger a prompt dialog, entering a name, accepting the alert, and verifying the displayed result.

Starting URL: https://www.w3schools.com/js/tryit.asp?filename=tryjs_prompt

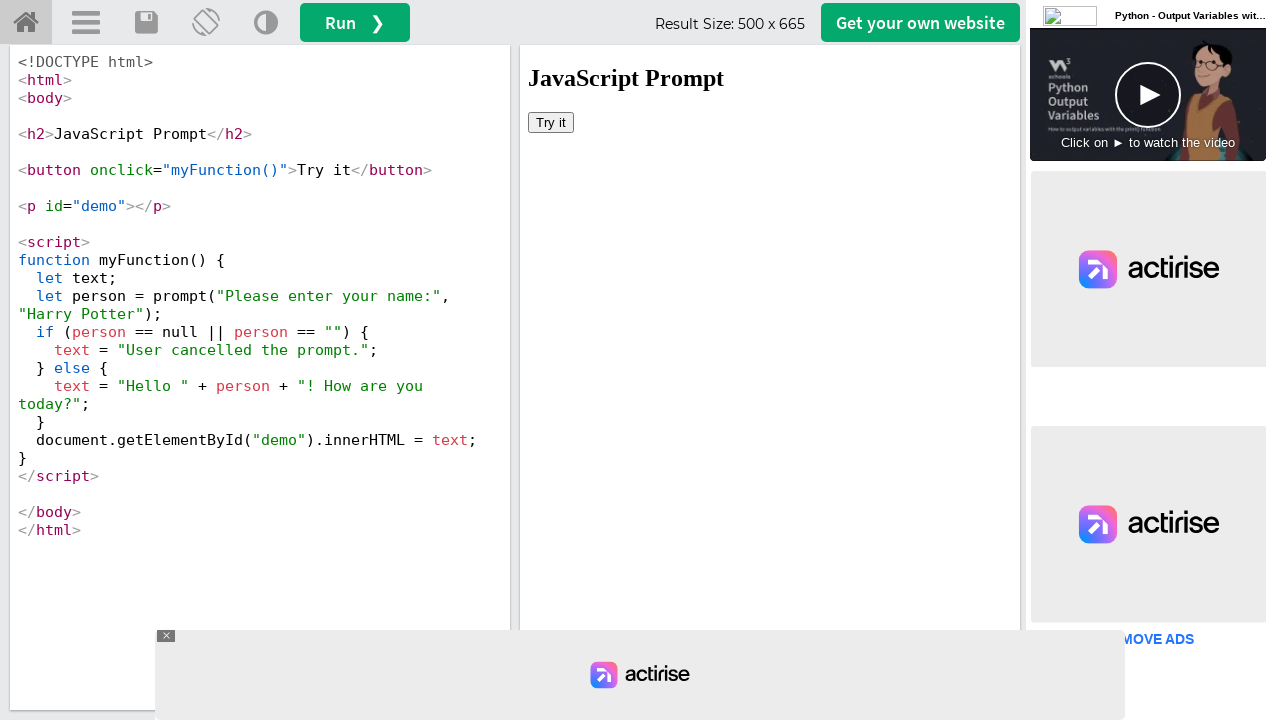

Located iframe with id 'iframeResult'
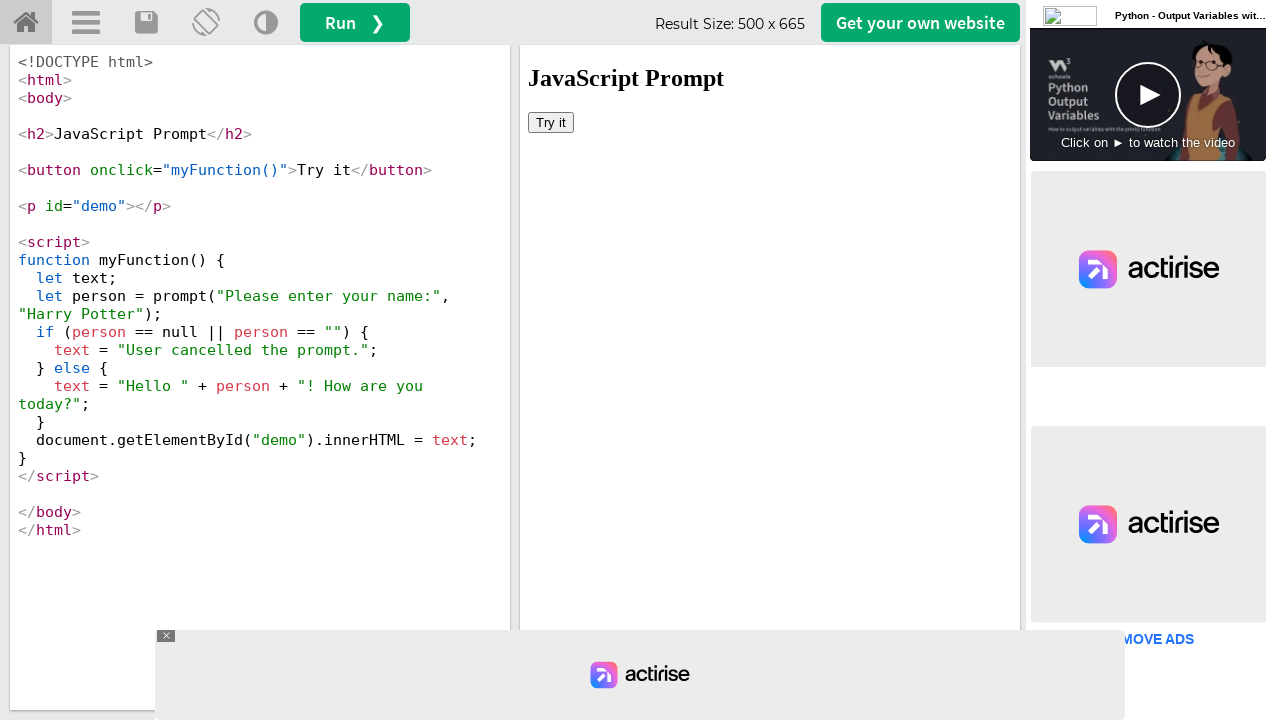

Clicked 'Try it' button in iframe at (551, 122) on #iframeResult >> internal:control=enter-frame >> xpath=//button[text()='Try it']
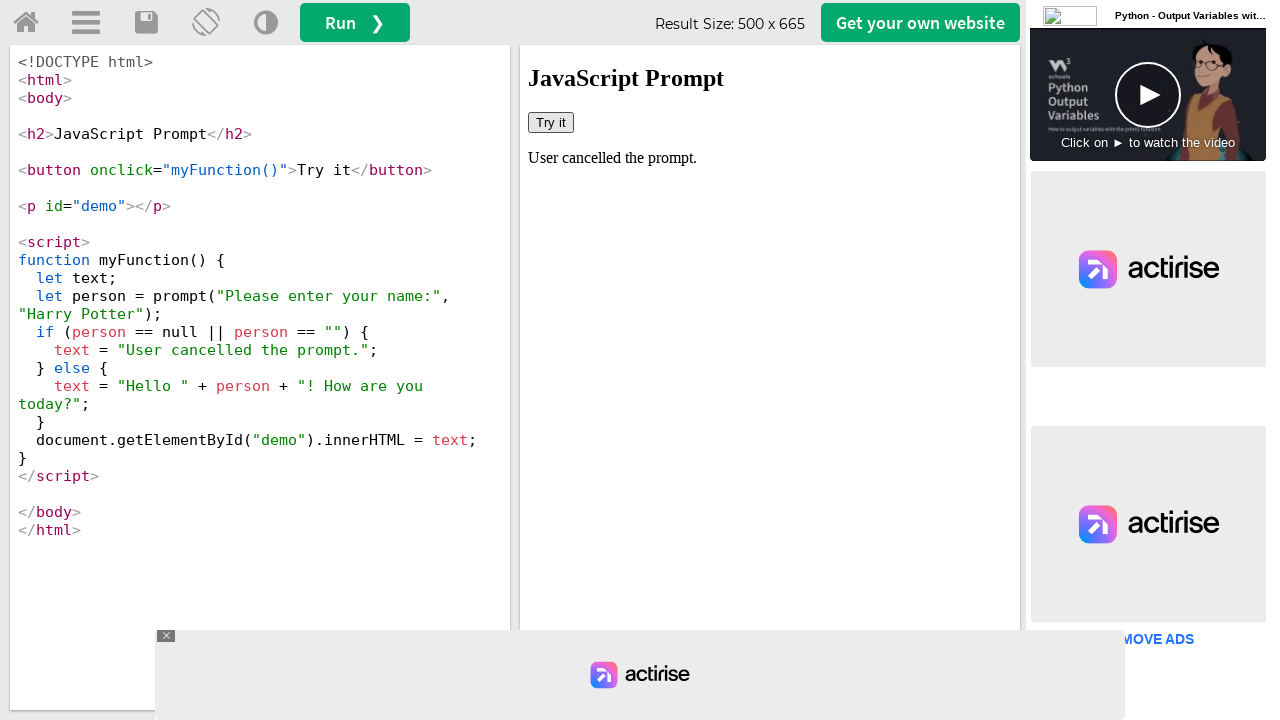

Set up initial dialog handler to accept prompt with name 'Prakash'
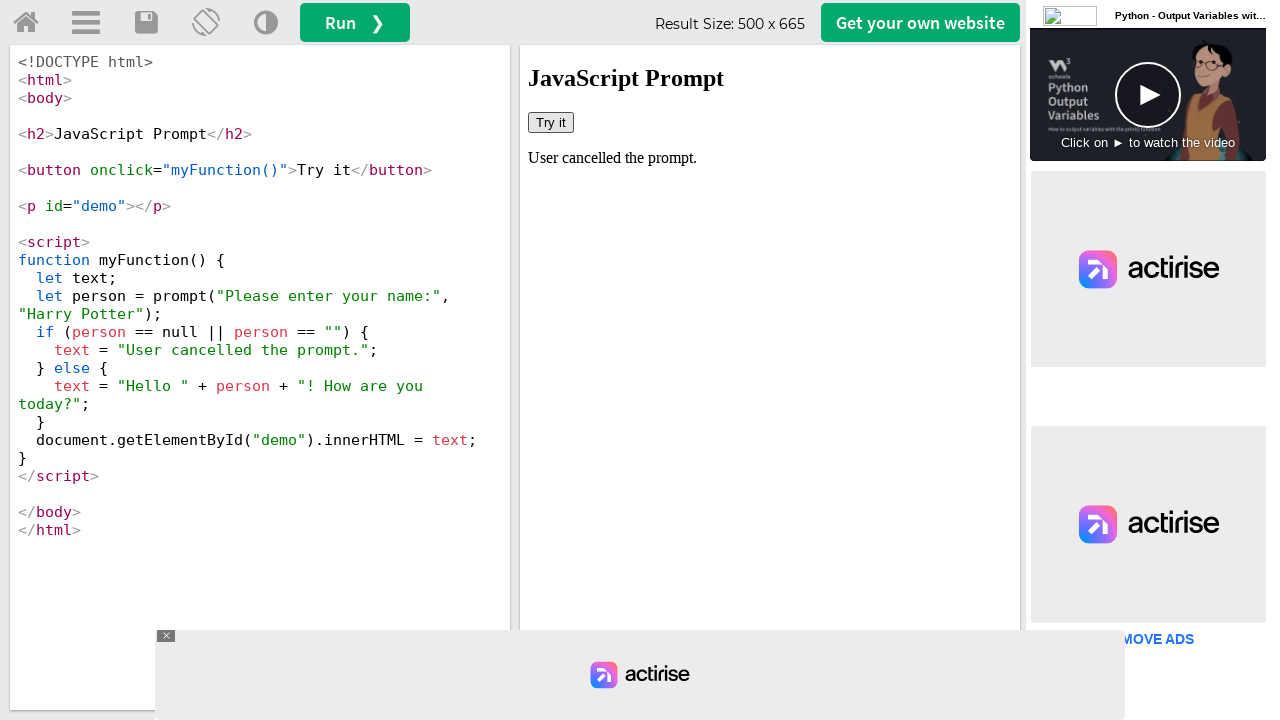

Configured dialog handler function to accept prompt with name 'Prakash'
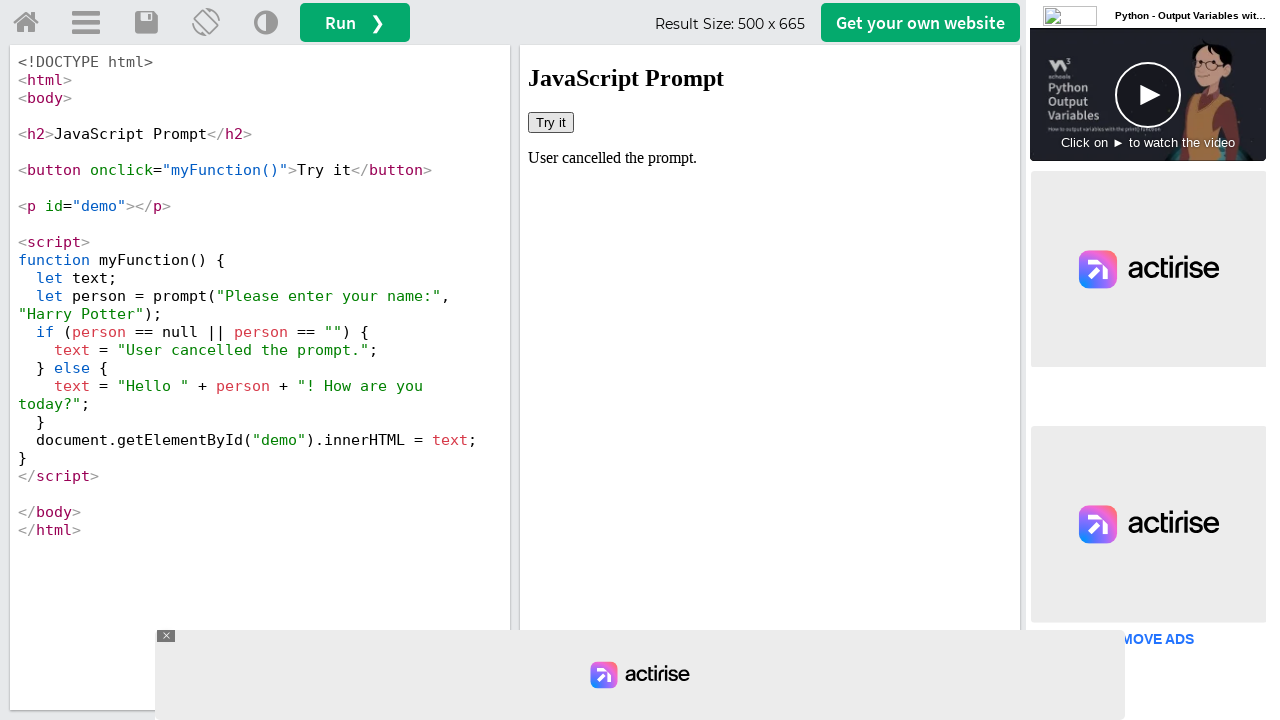

Clicked 'Try it' button again to trigger prompt dialog with handler ready at (551, 122) on #iframeResult >> internal:control=enter-frame >> xpath=//button[text()='Try it']
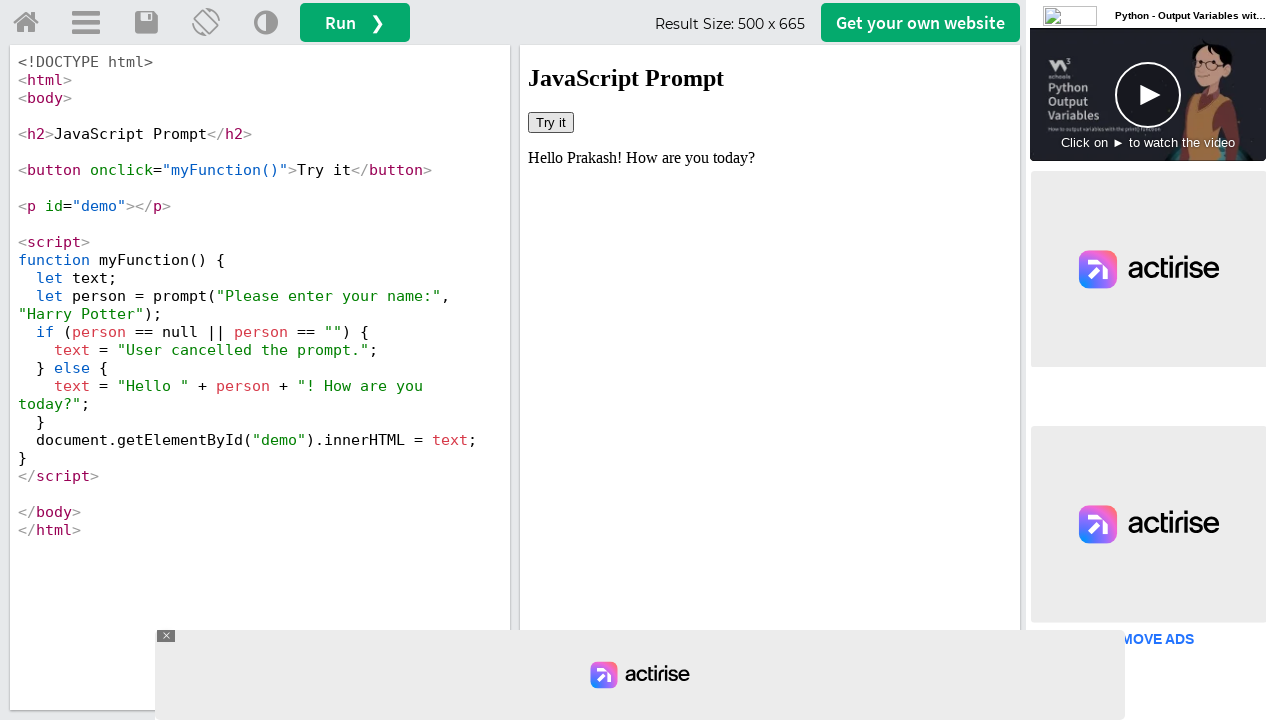

Waited for result element with id 'demo' to appear
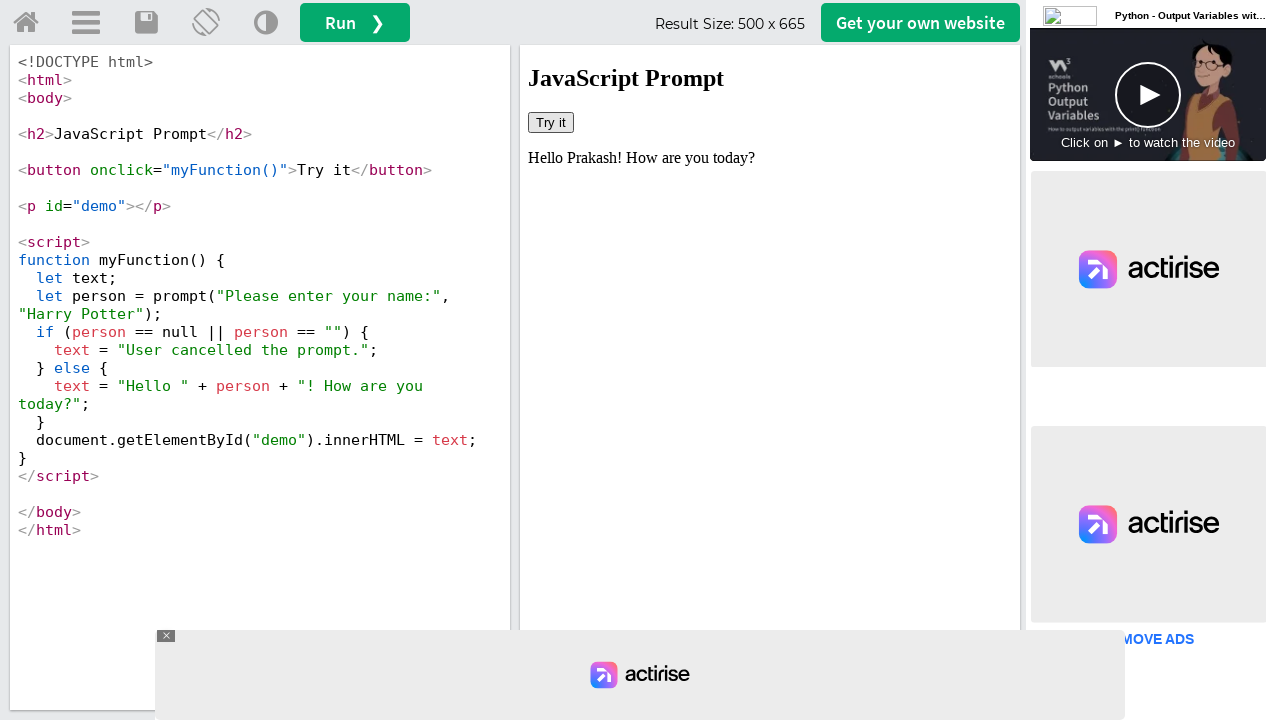

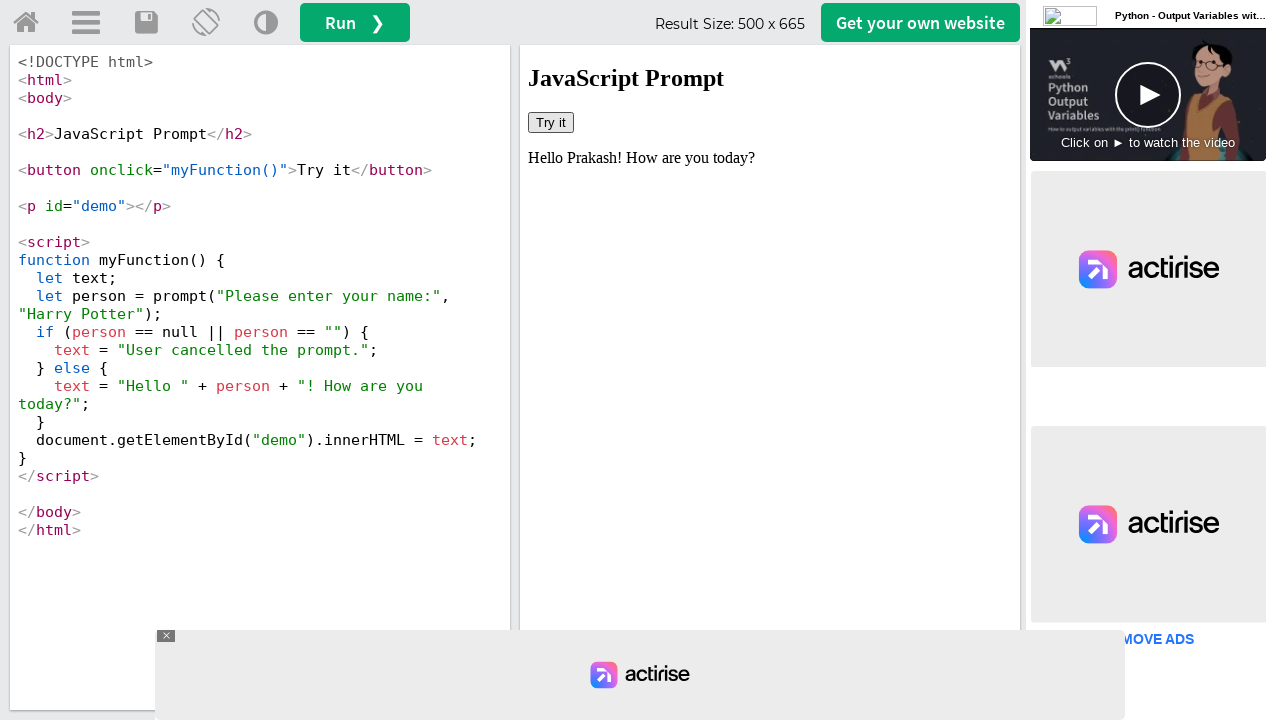